Tests multi selection in a jQuery combo tree dropdown by selecting multiple choices from the dropdown list.

Starting URL: https://www.jqueryscript.net/demo/Drop-Down-Combo-Tree/

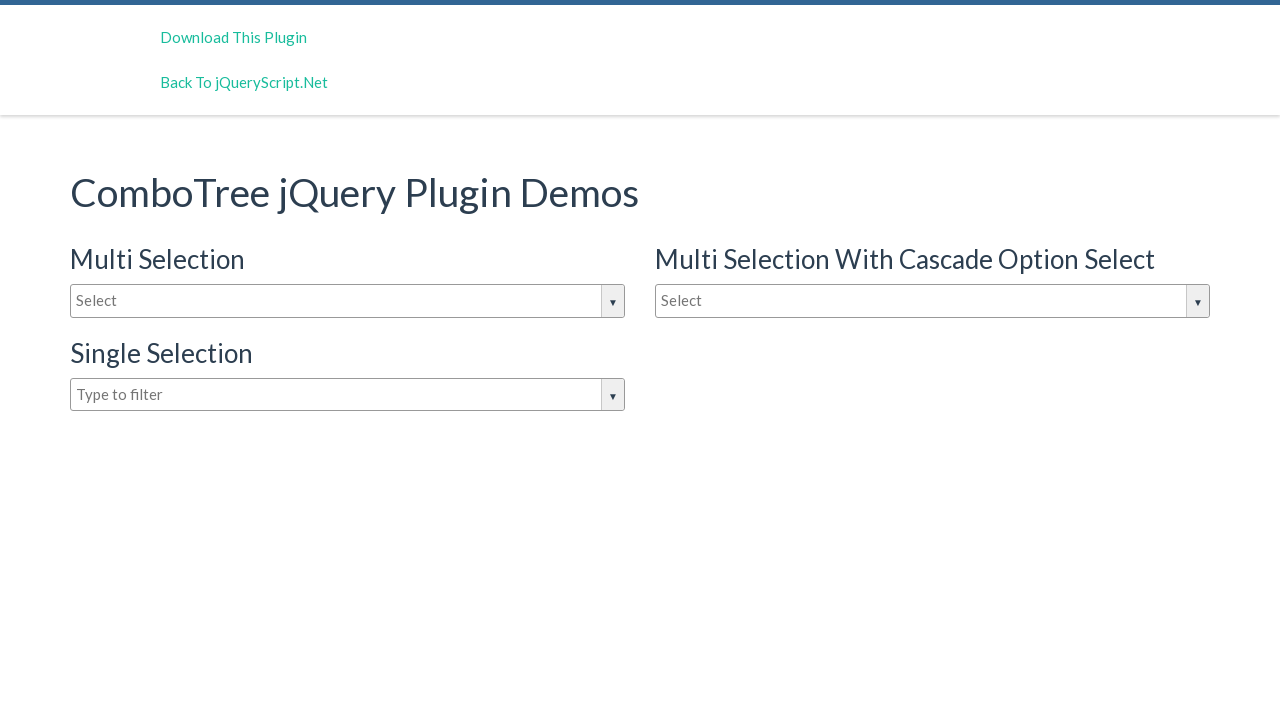

Clicked input box to open jQuery combo tree dropdown at (348, 301) on #justAnInputBox
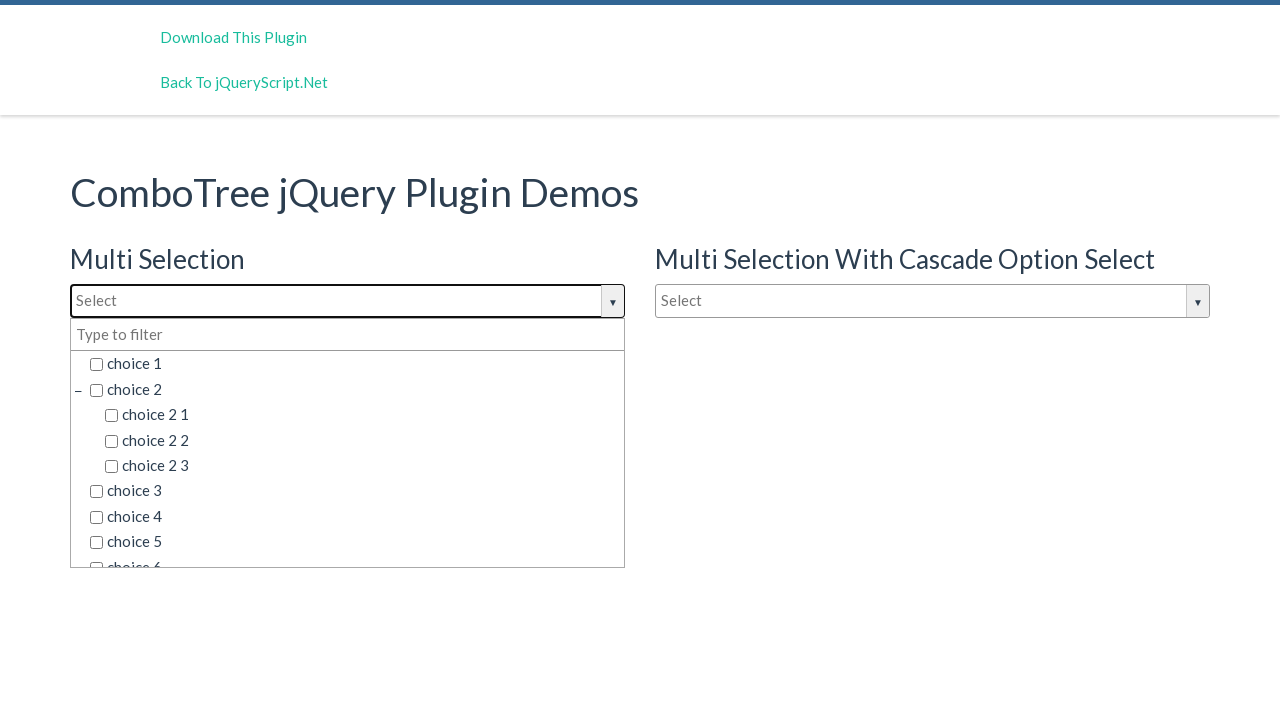

Dropdown choices loaded
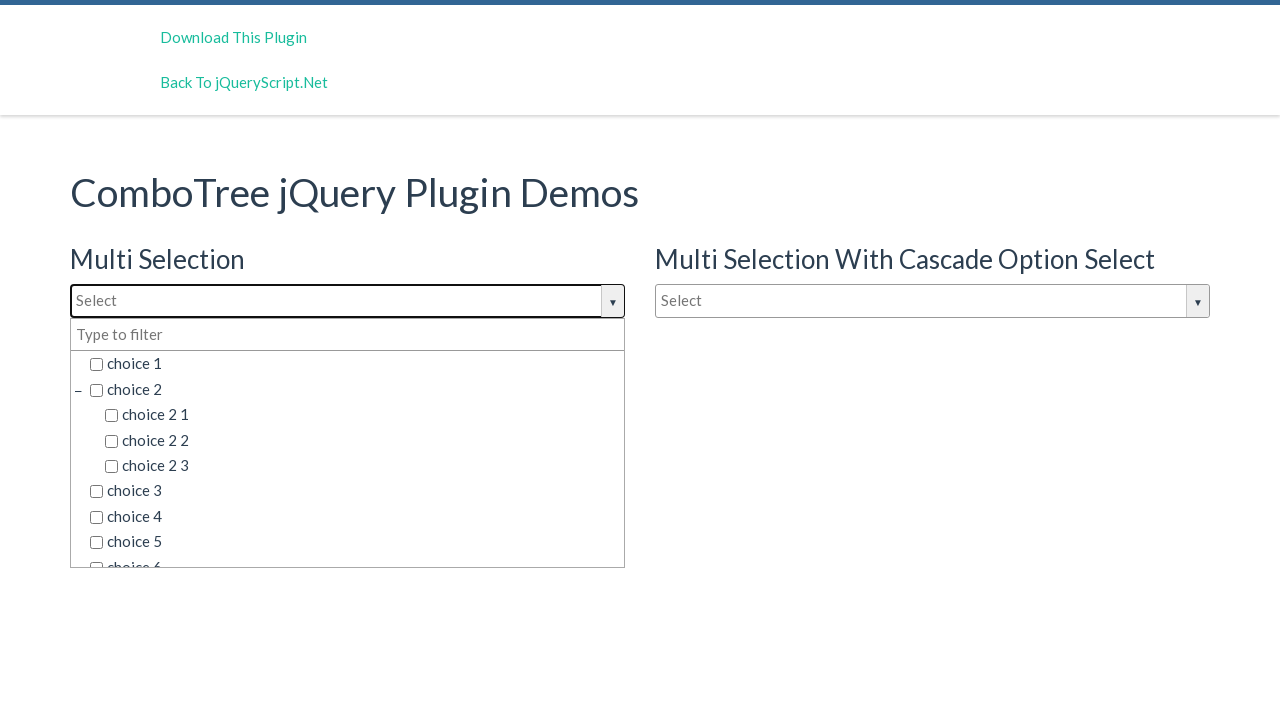

Selected 'choice 1' from dropdown at (355, 364) on span.comboTreeItemTitle:has-text('choice 1')
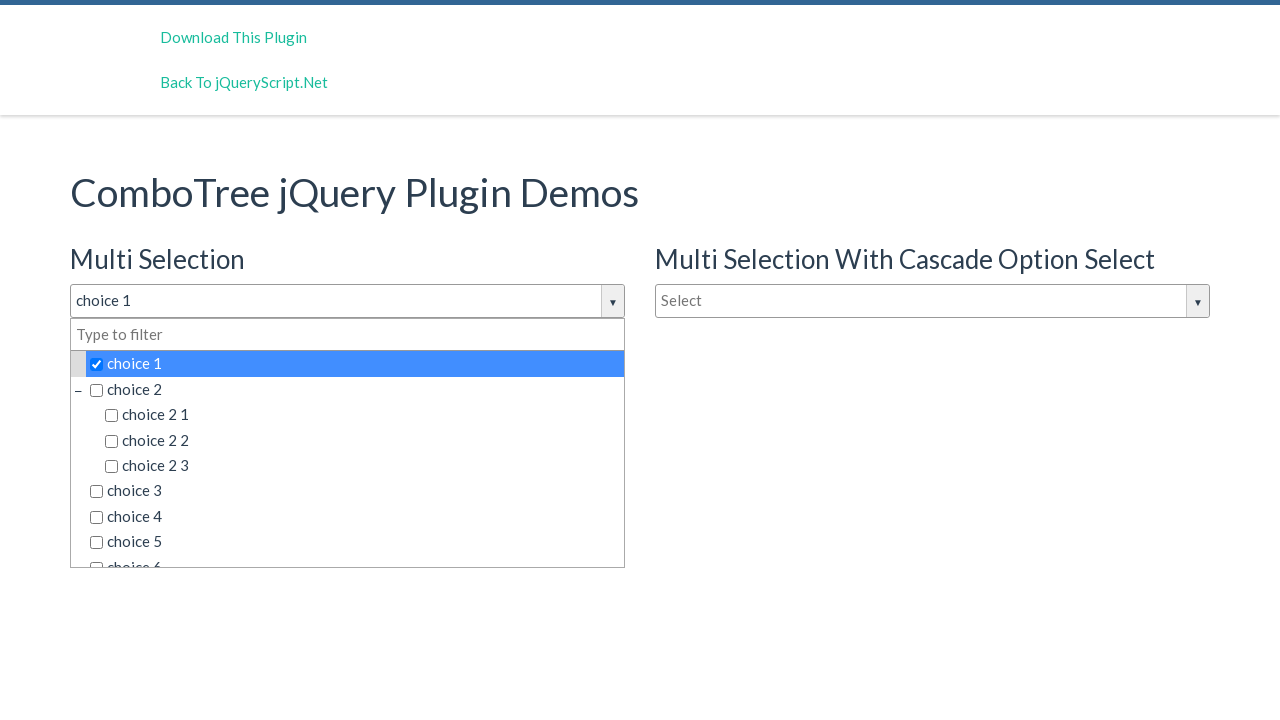

Selected 'choice 2' from dropdown at (355, 389) on span.comboTreeItemTitle:has-text('choice 2')
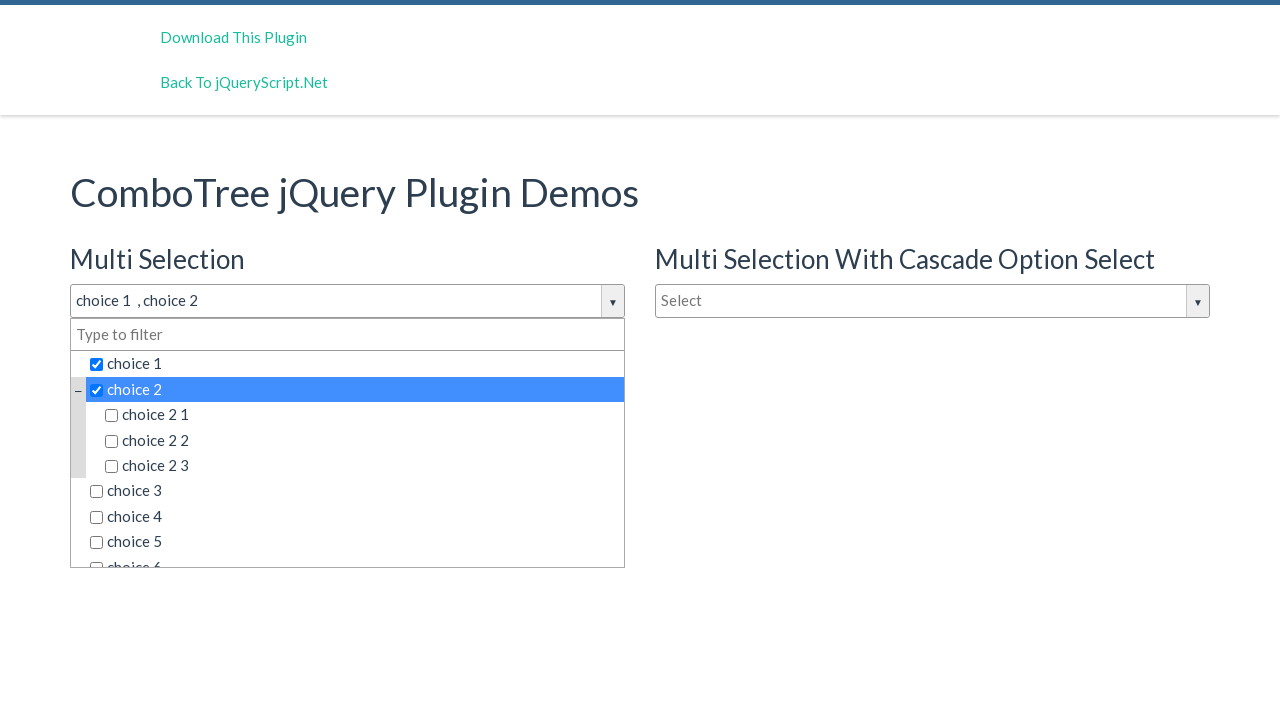

Selected 'choice 6 2 2' from dropdown at (370, 503) on span.comboTreeItemTitle:has-text('choice 6 2 2')
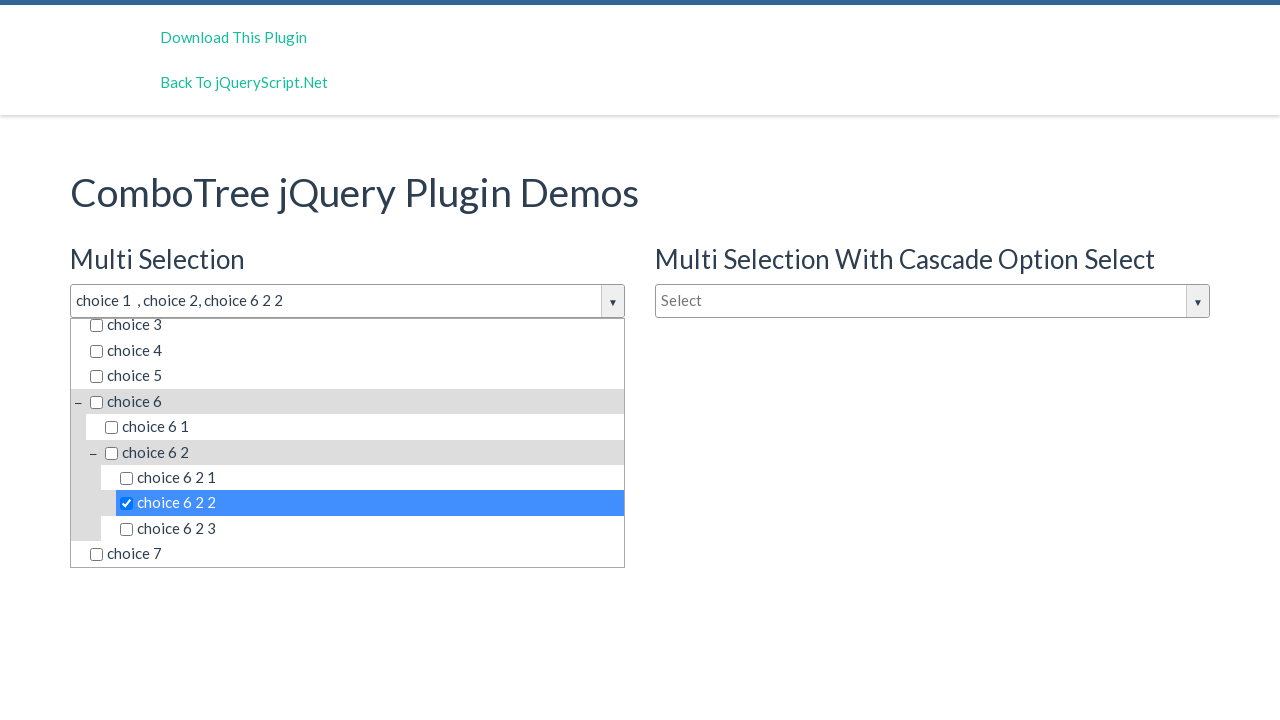

Selected 'choice 7' from dropdown at (355, 554) on span.comboTreeItemTitle:has-text('choice 7')
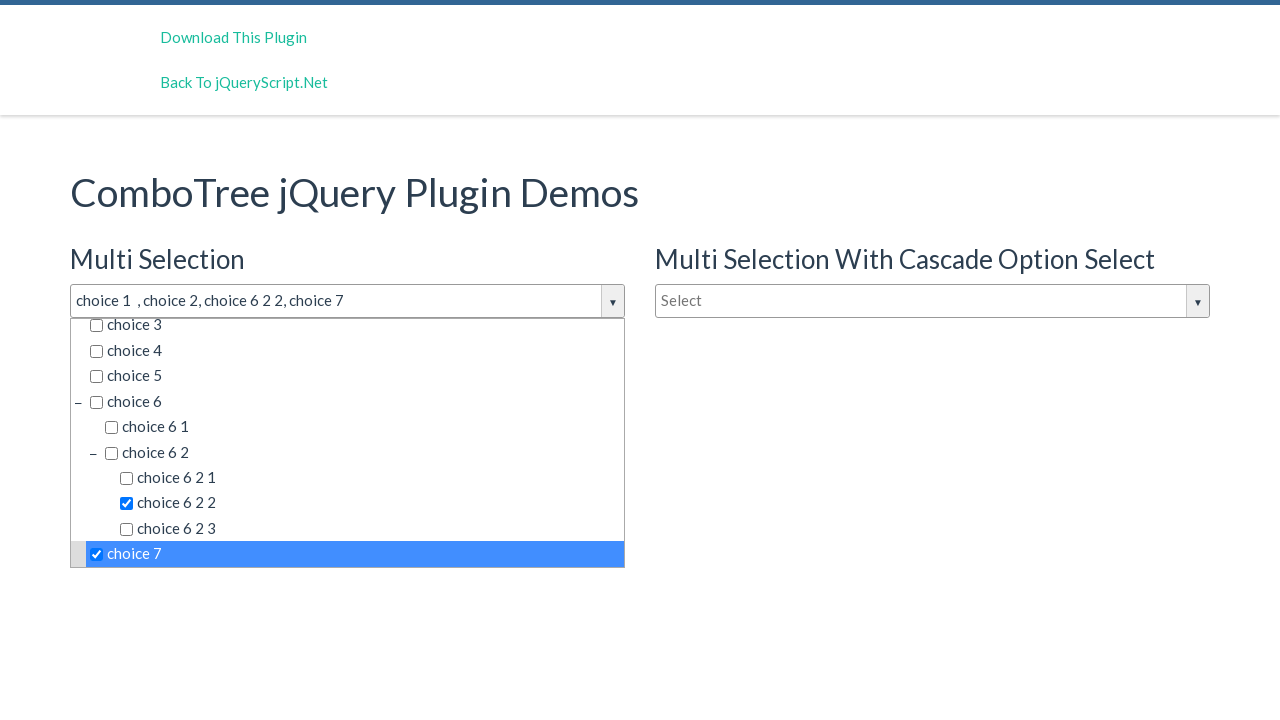

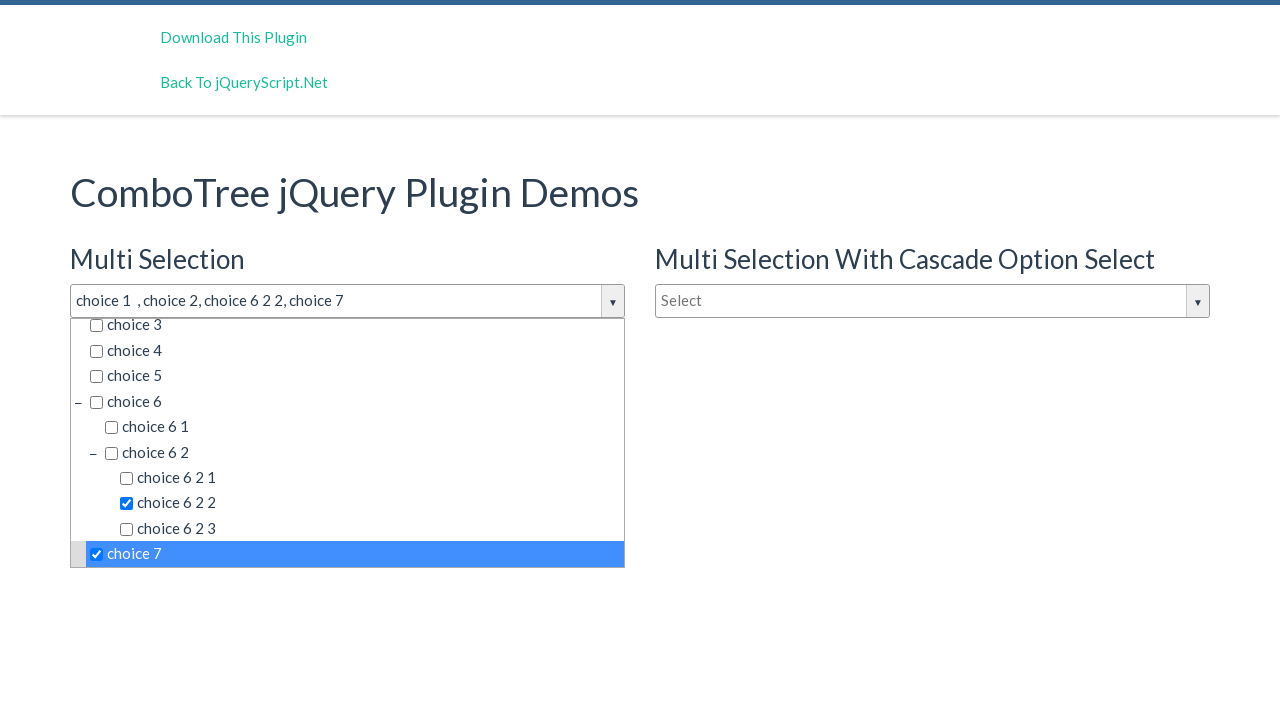